Tests a simple form by filling in first name, last name, city, and country fields using different selector strategies, then submitting the form

Starting URL: http://suninjuly.github.io/simple_form_find_task.html

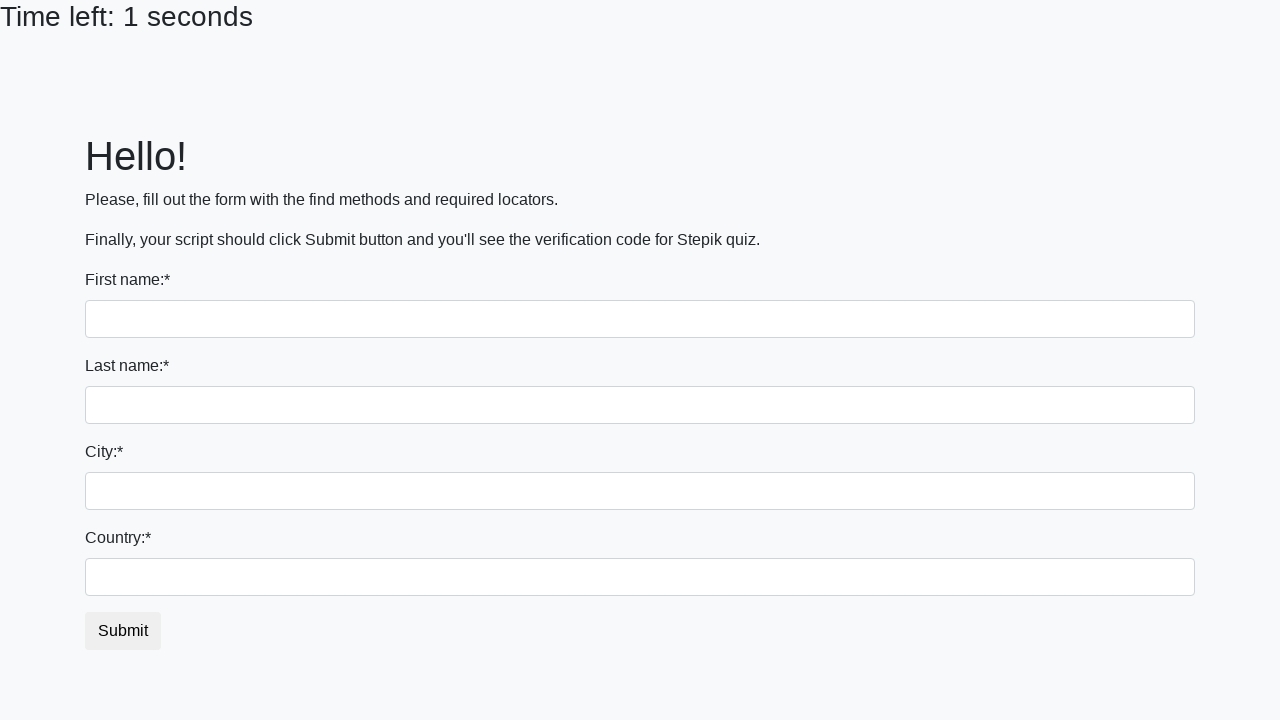

Filled first name field with 'Ivan' using tag name selector on input
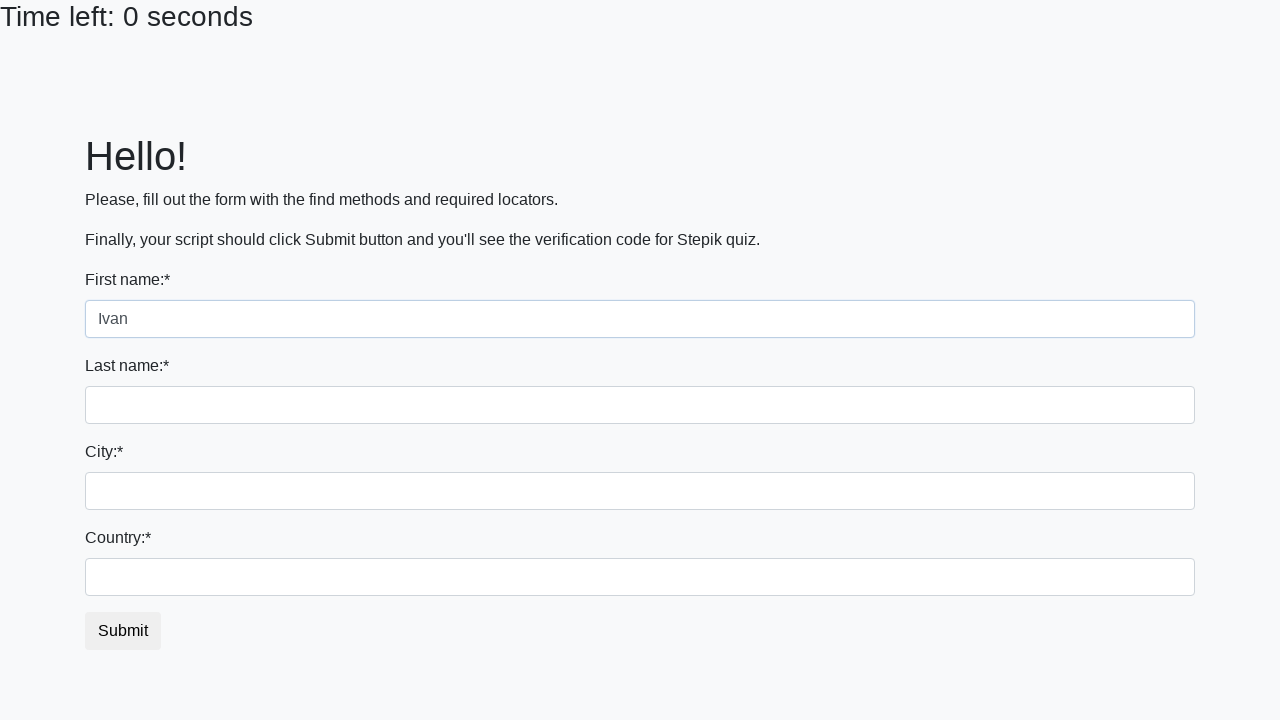

Filled last name field with 'Petrov' using name attribute selector on input[name='last_name']
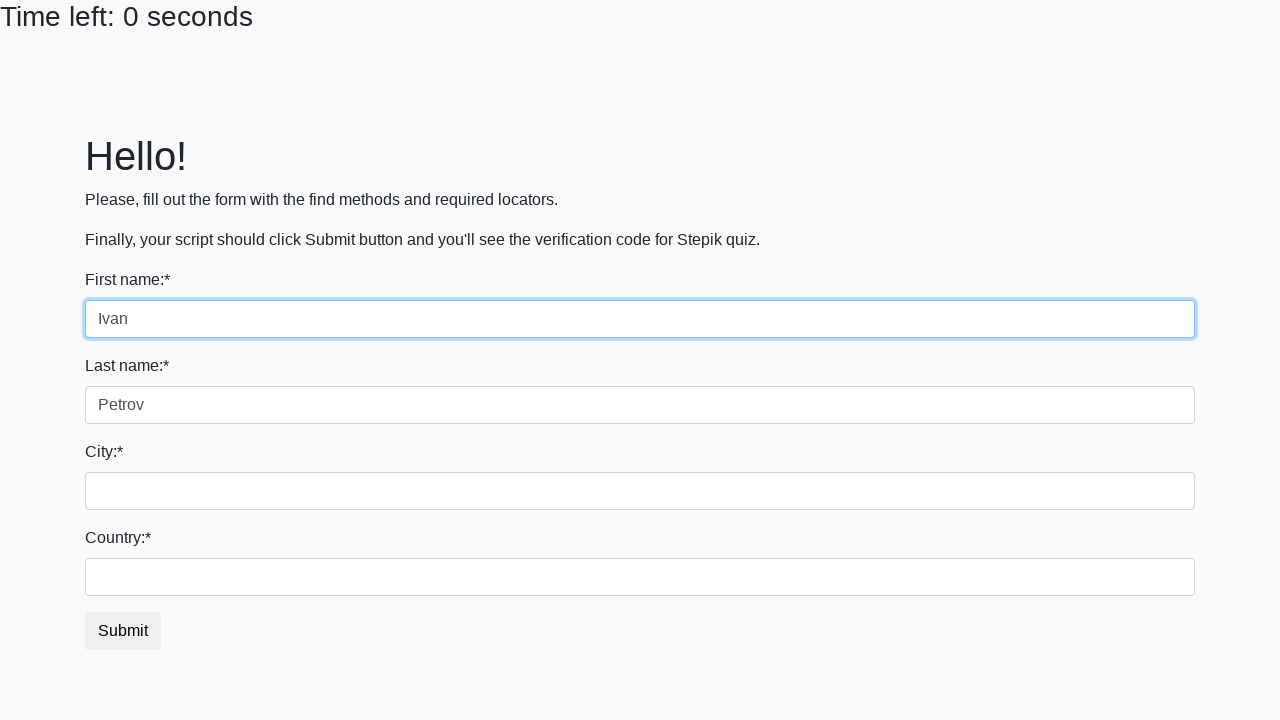

Filled city field with 'Smolensk' using class name selector on .city
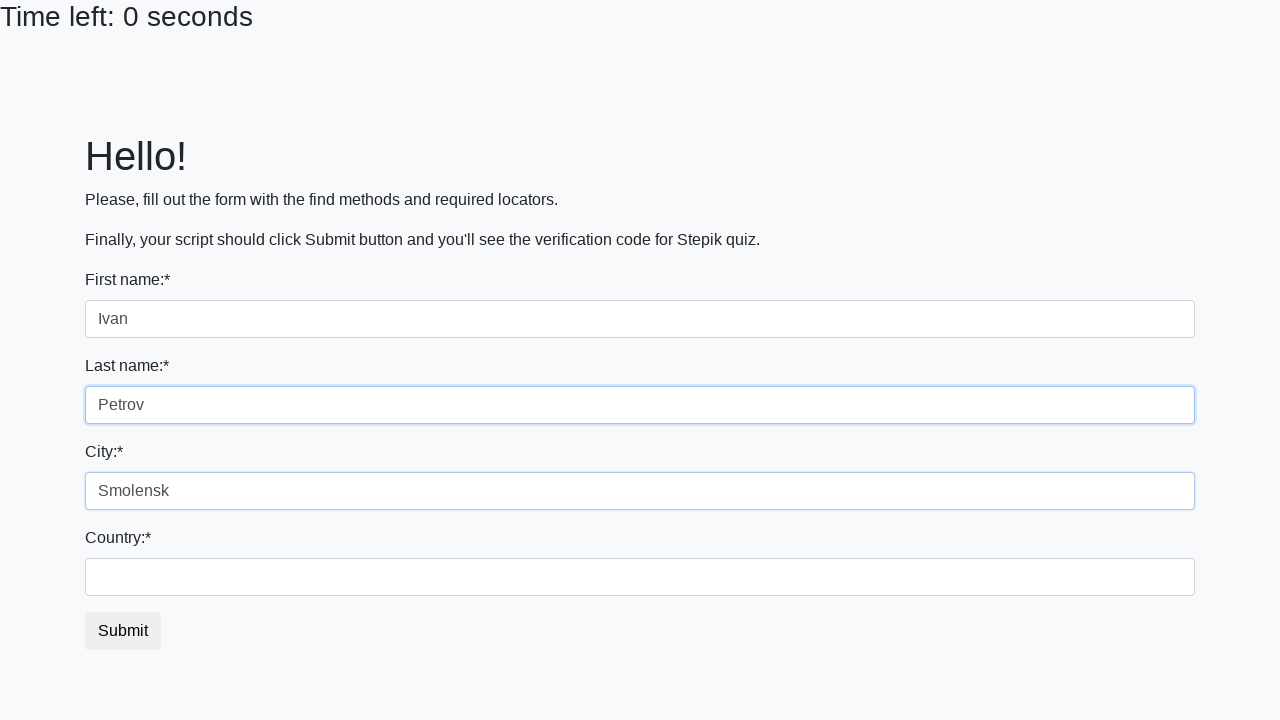

Filled country field with 'Russia' using ID selector on #country
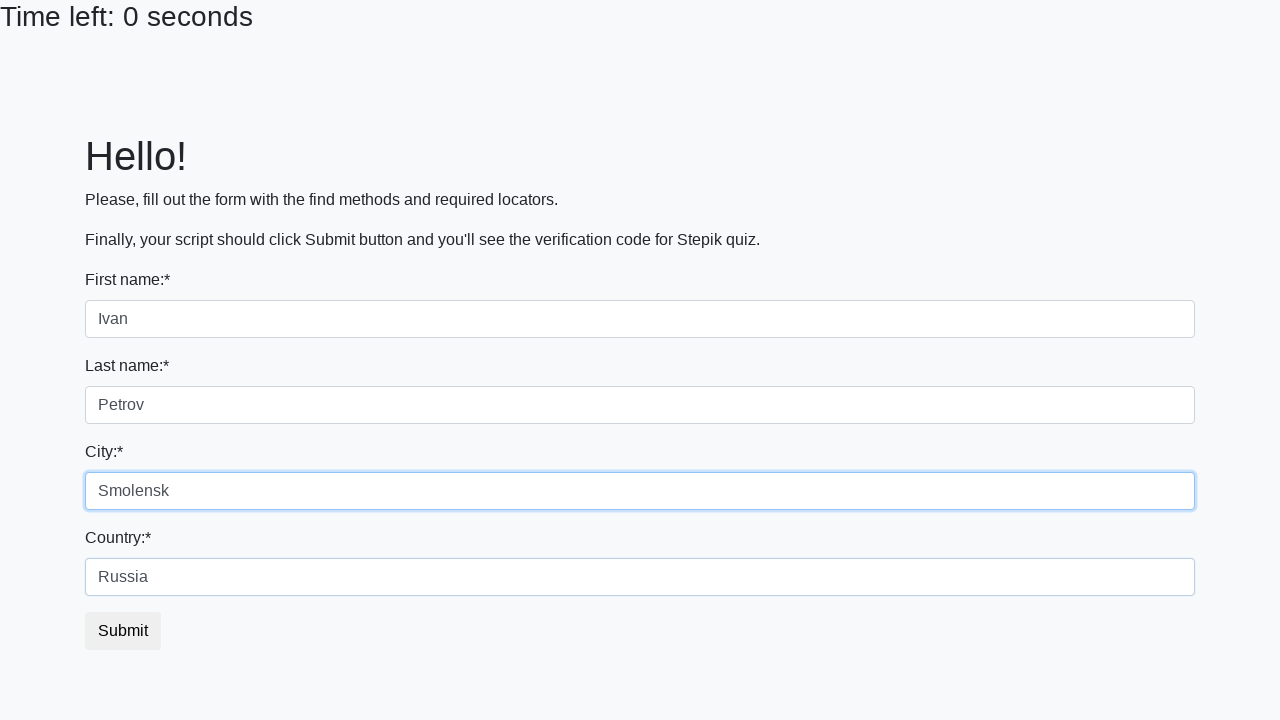

Clicked submit button to submit the form at (123, 631) on button.btn
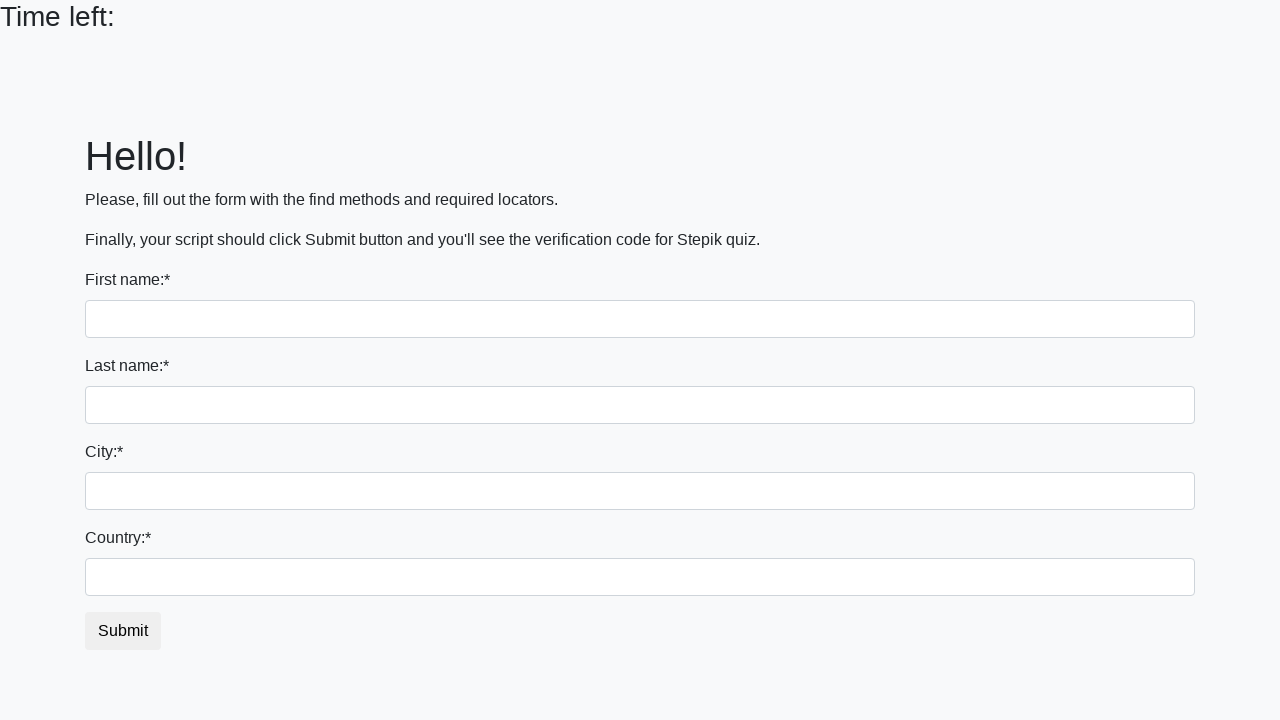

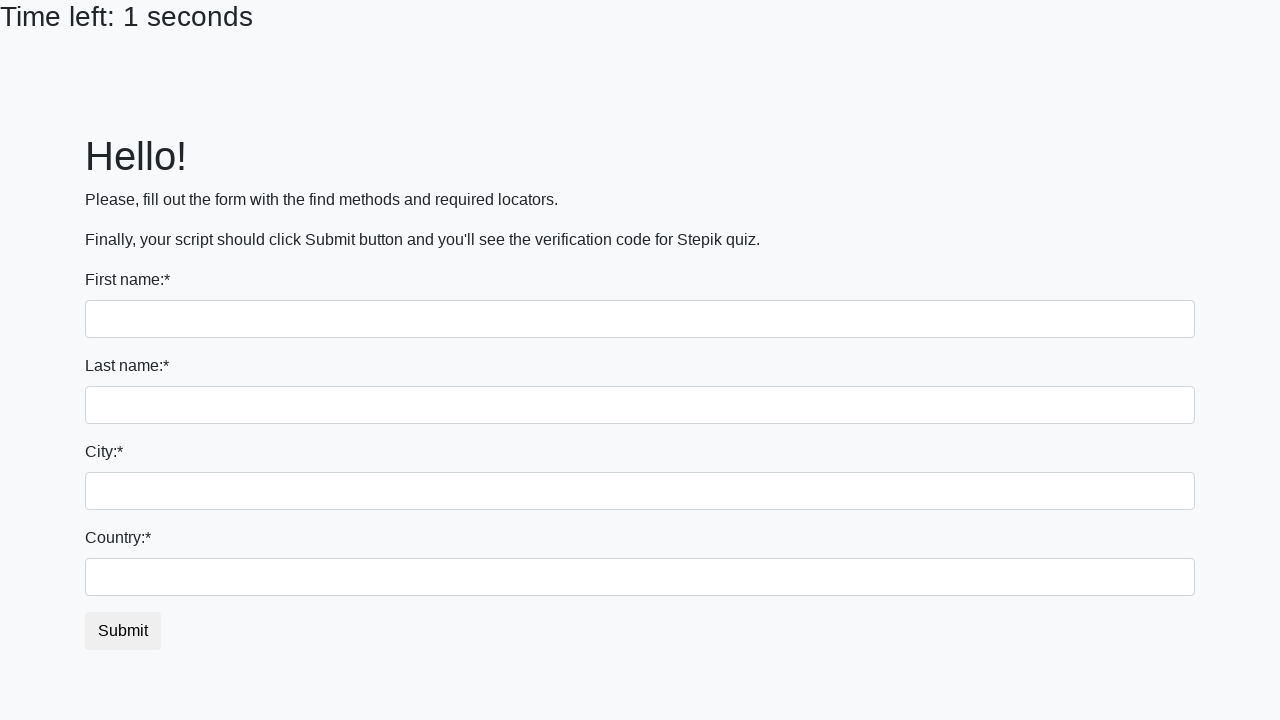